Tests JavaScript confirm dialog by clicking the button and accepting the alert to verify the result text

Starting URL: http://the-internet.herokuapp.com/javascript_alerts

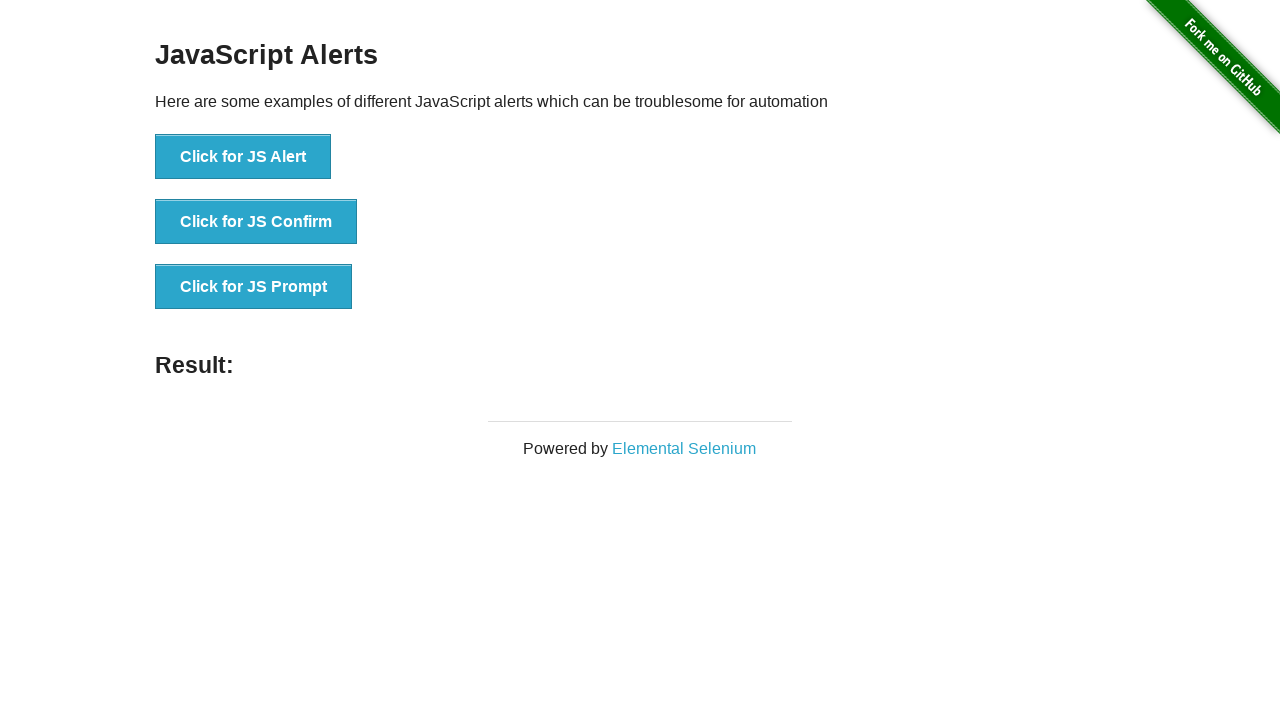

Clicked the JavaScript confirm button at (256, 222) on xpath=//button[@onclick = 'jsConfirm()']
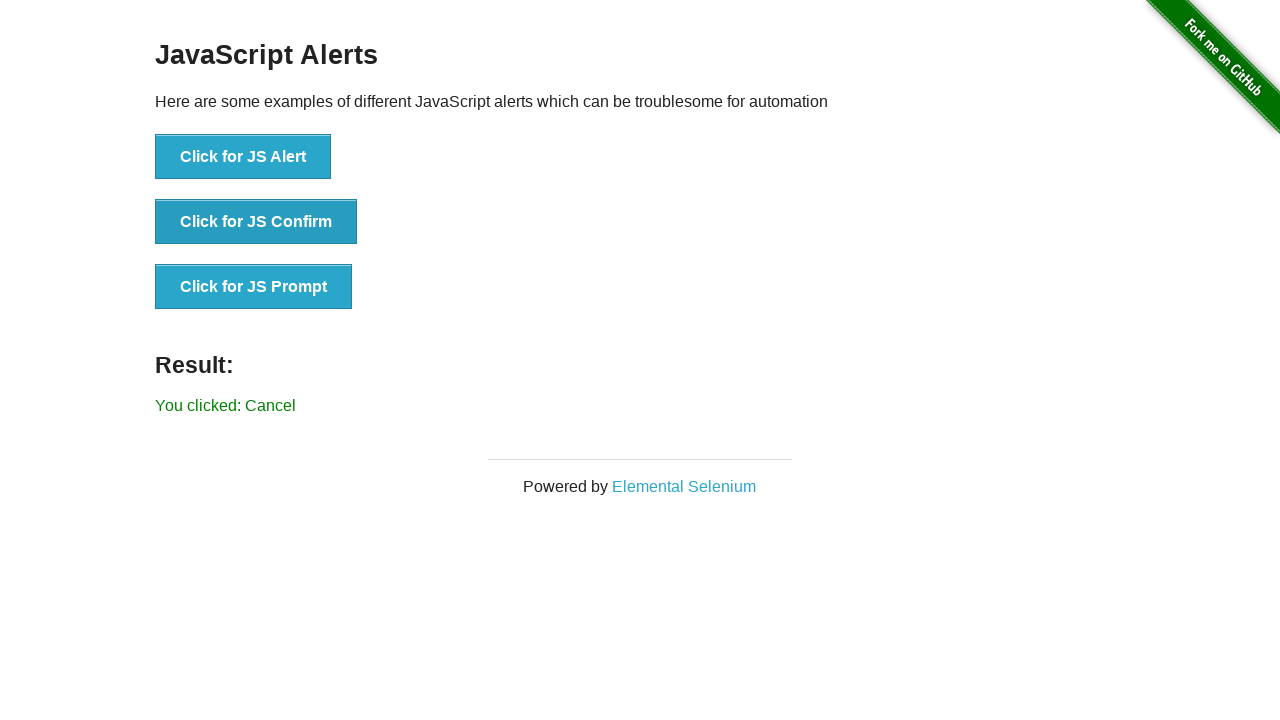

Set up dialog handler to accept alerts
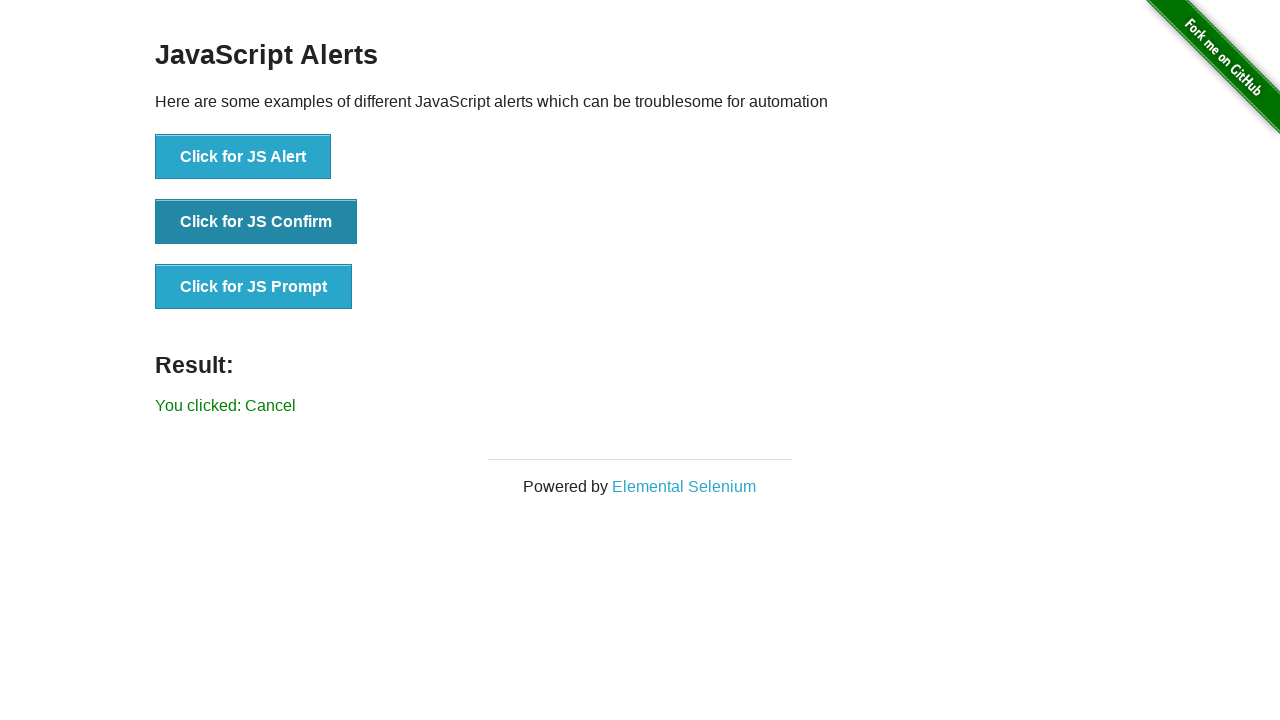

Clicked the JavaScript confirm button again to trigger and accept the alert at (256, 222) on xpath=//button[@onclick = 'jsConfirm()']
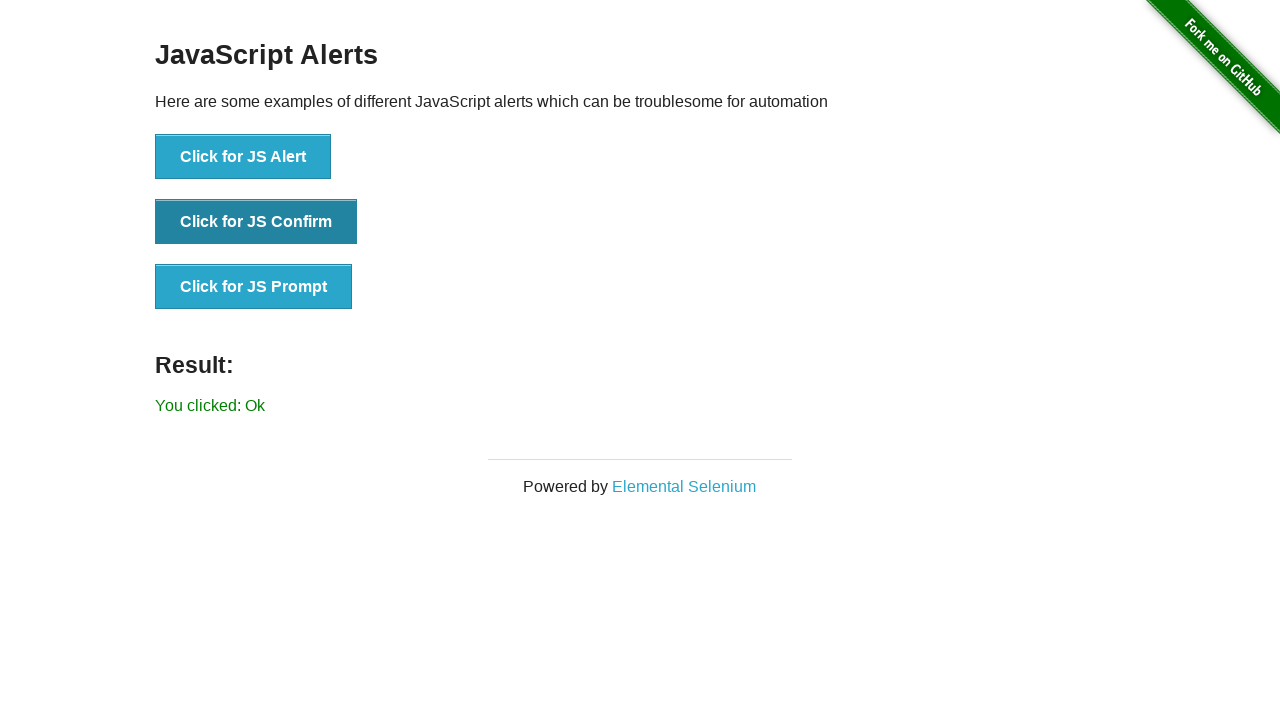

Result text element loaded
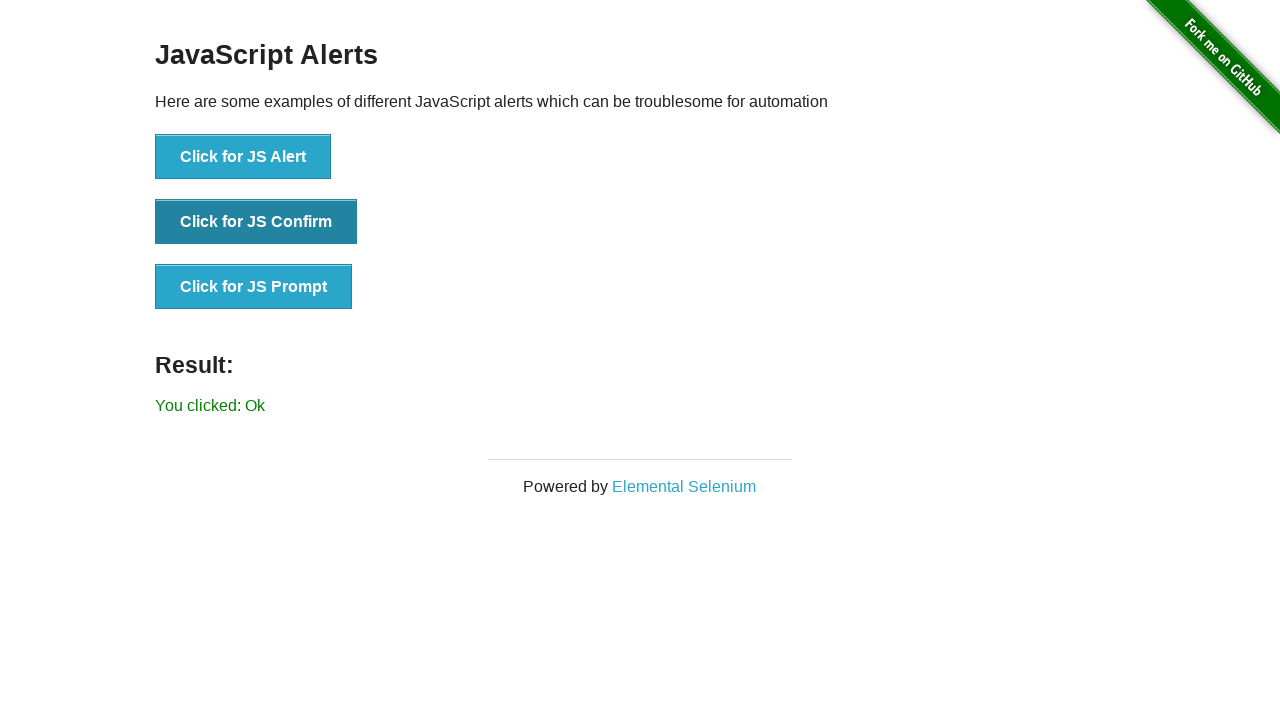

Verified result text is 'You clicked: Ok'
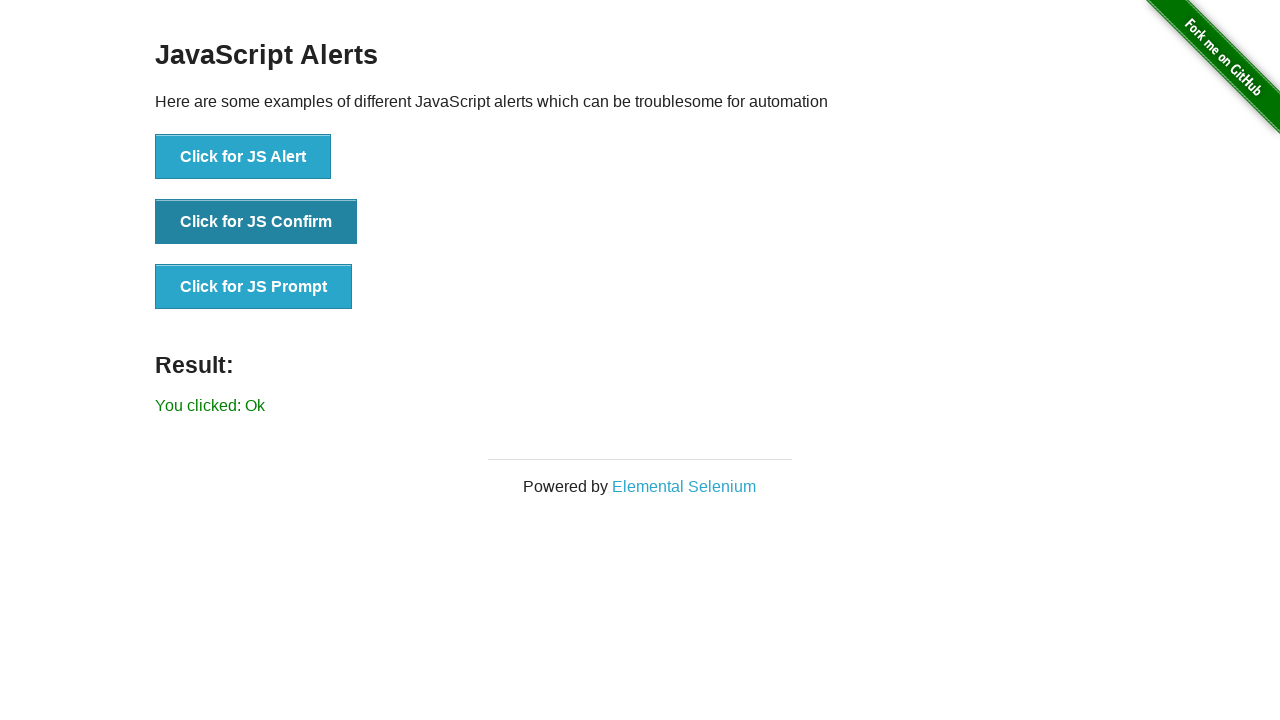

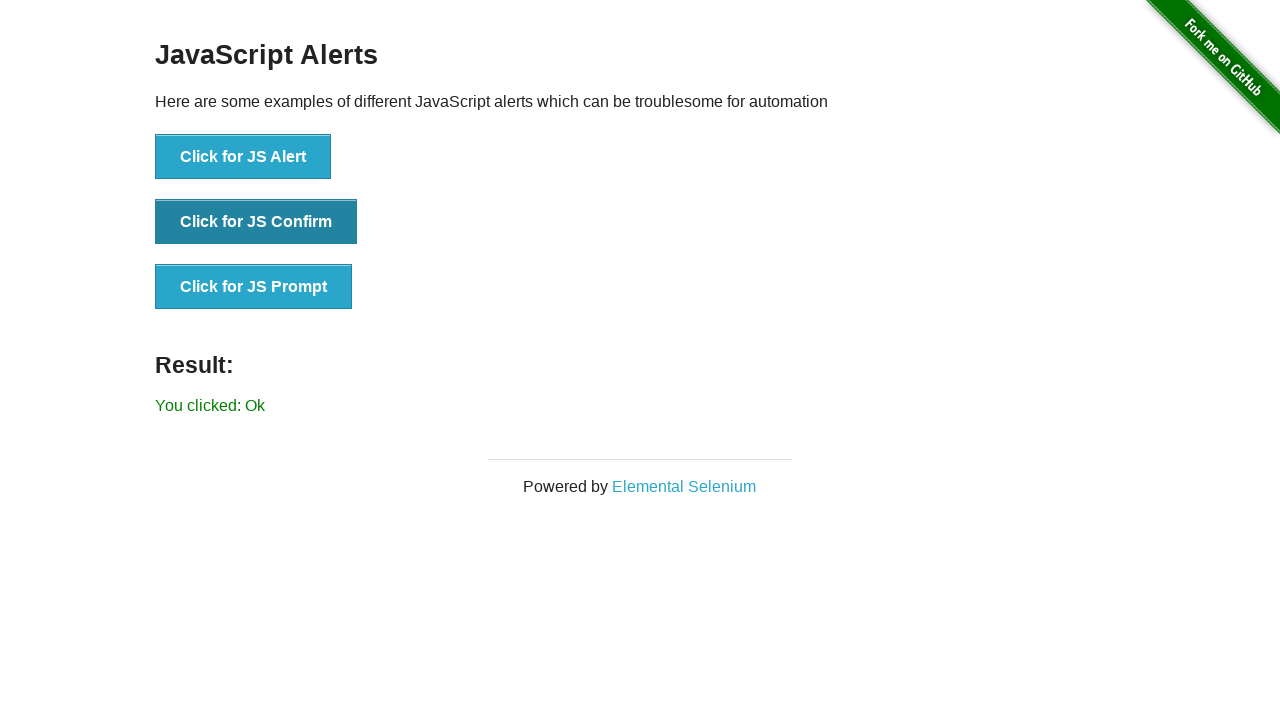